Tests that the University of Latvia homepage loads correctly by verifying the page title matches "Latvijas Universitāte"

Starting URL: https://www.lu.lv/

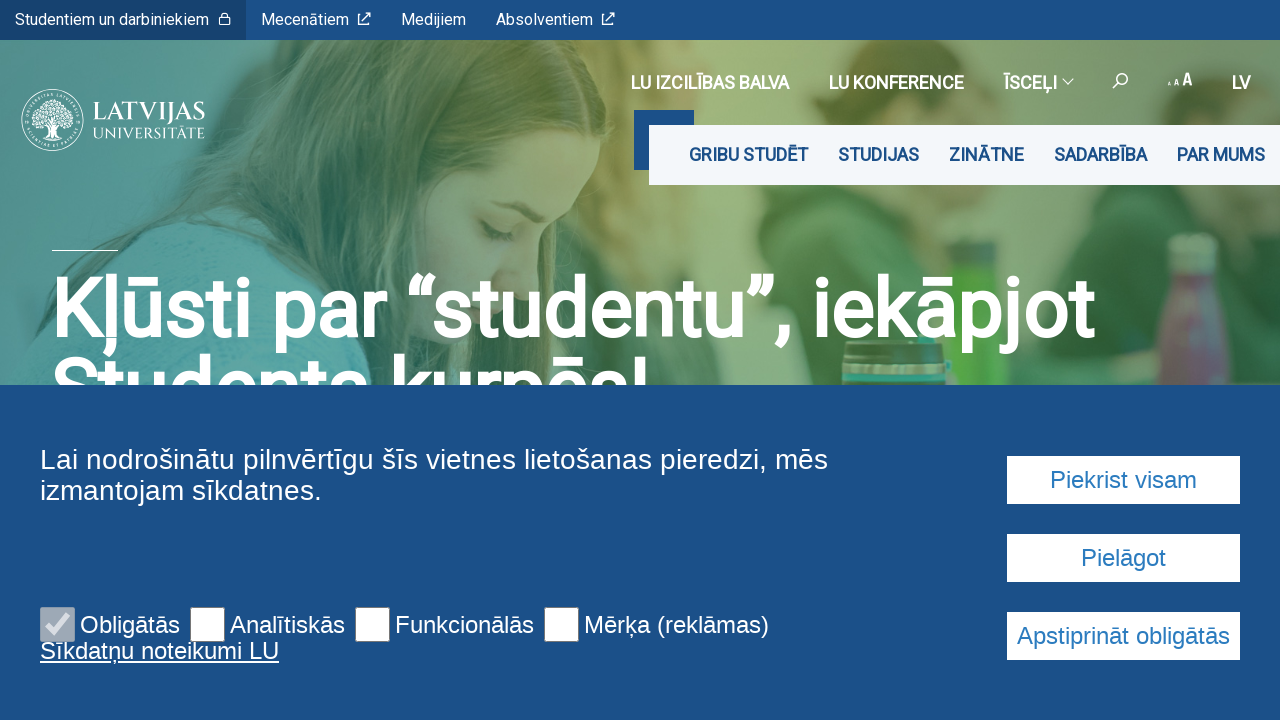

Set viewport size to 1920x1080
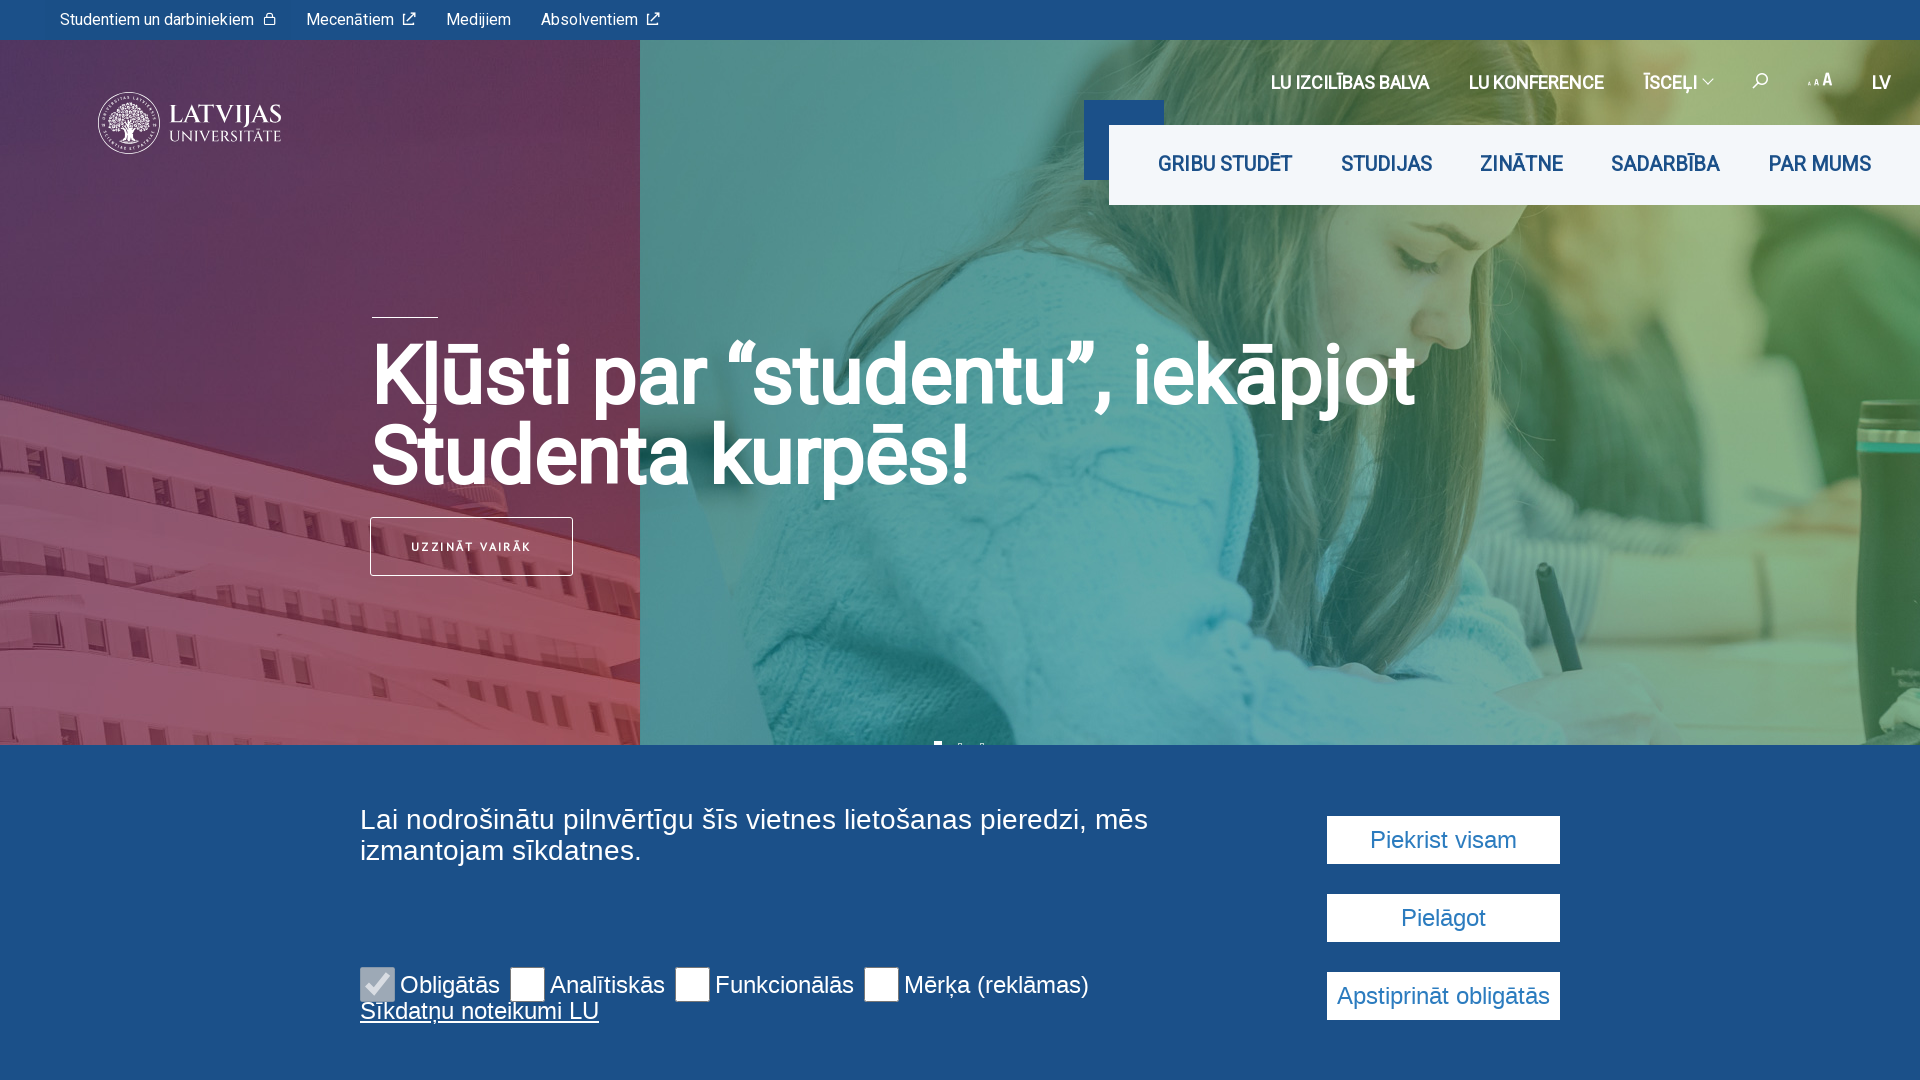

Waited for page to load (domcontentloaded)
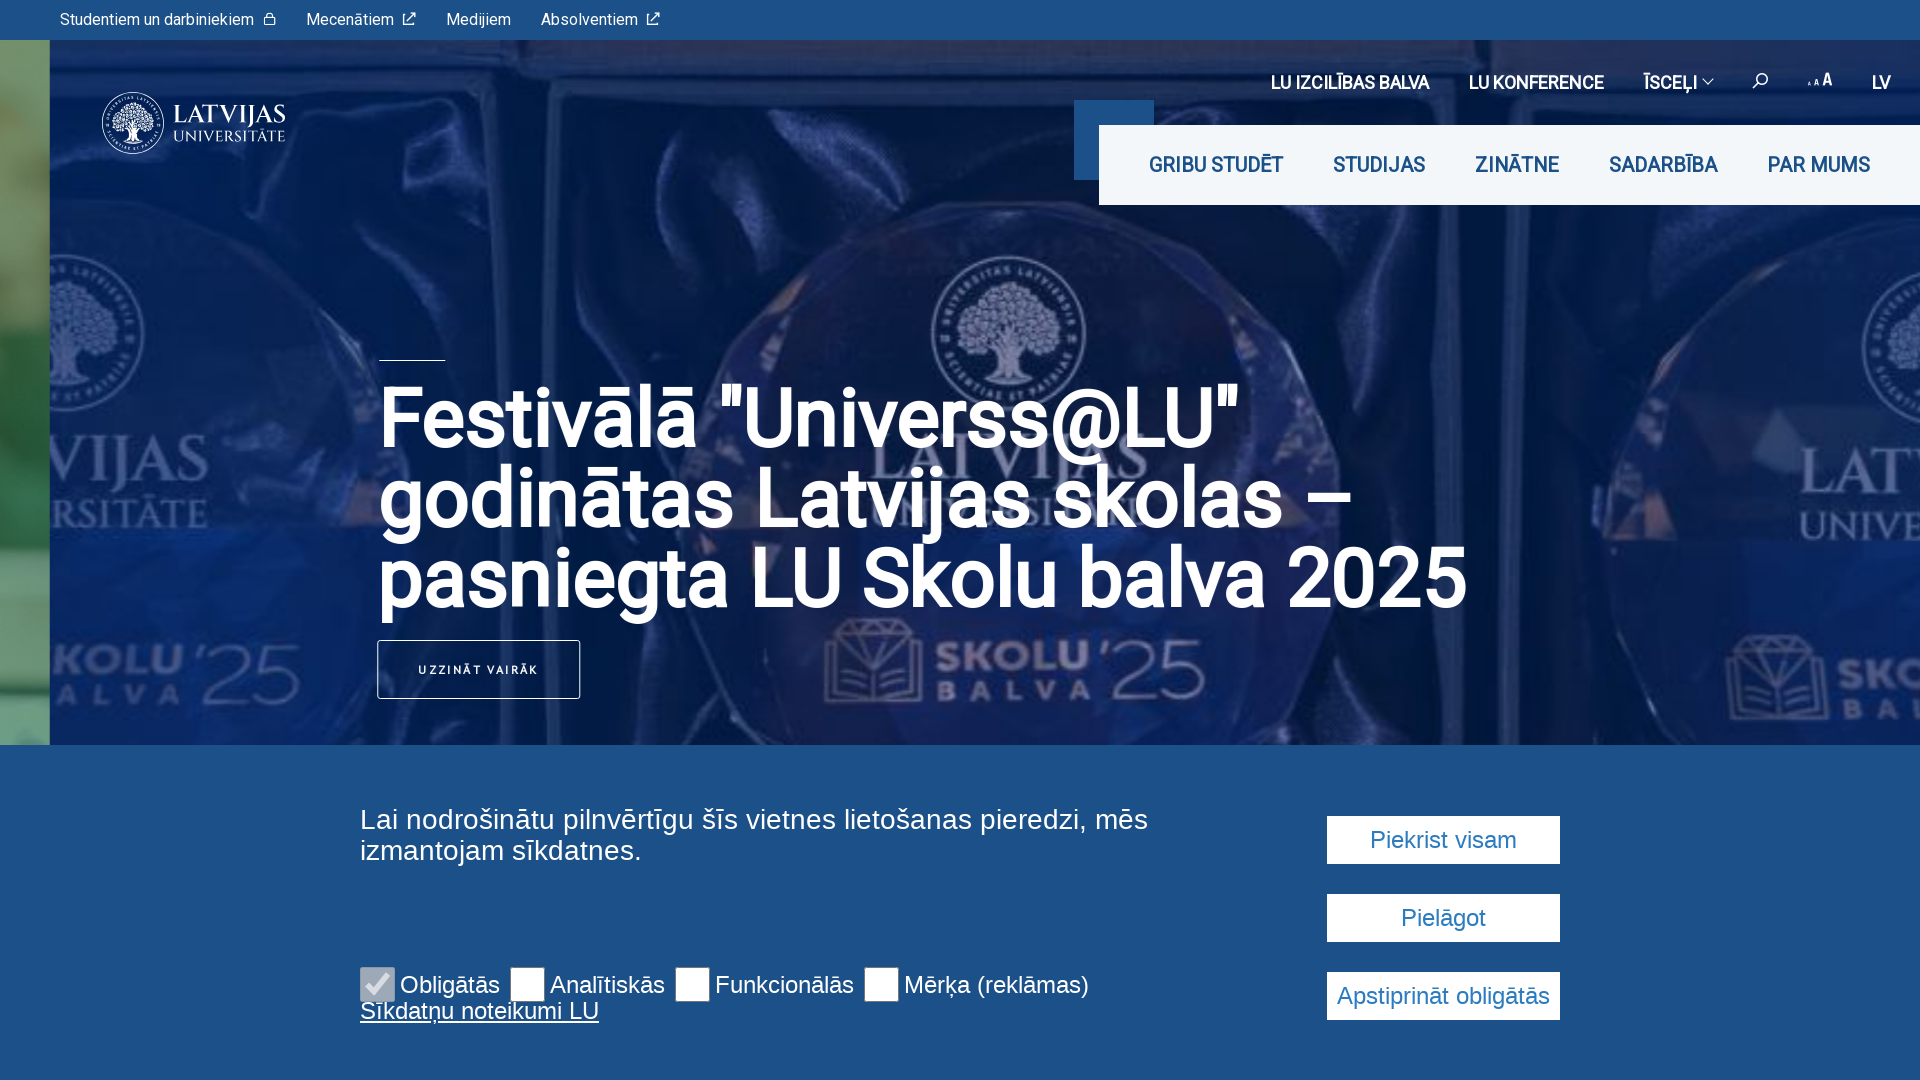

Verified page title matches 'Latvijas Universitāte'
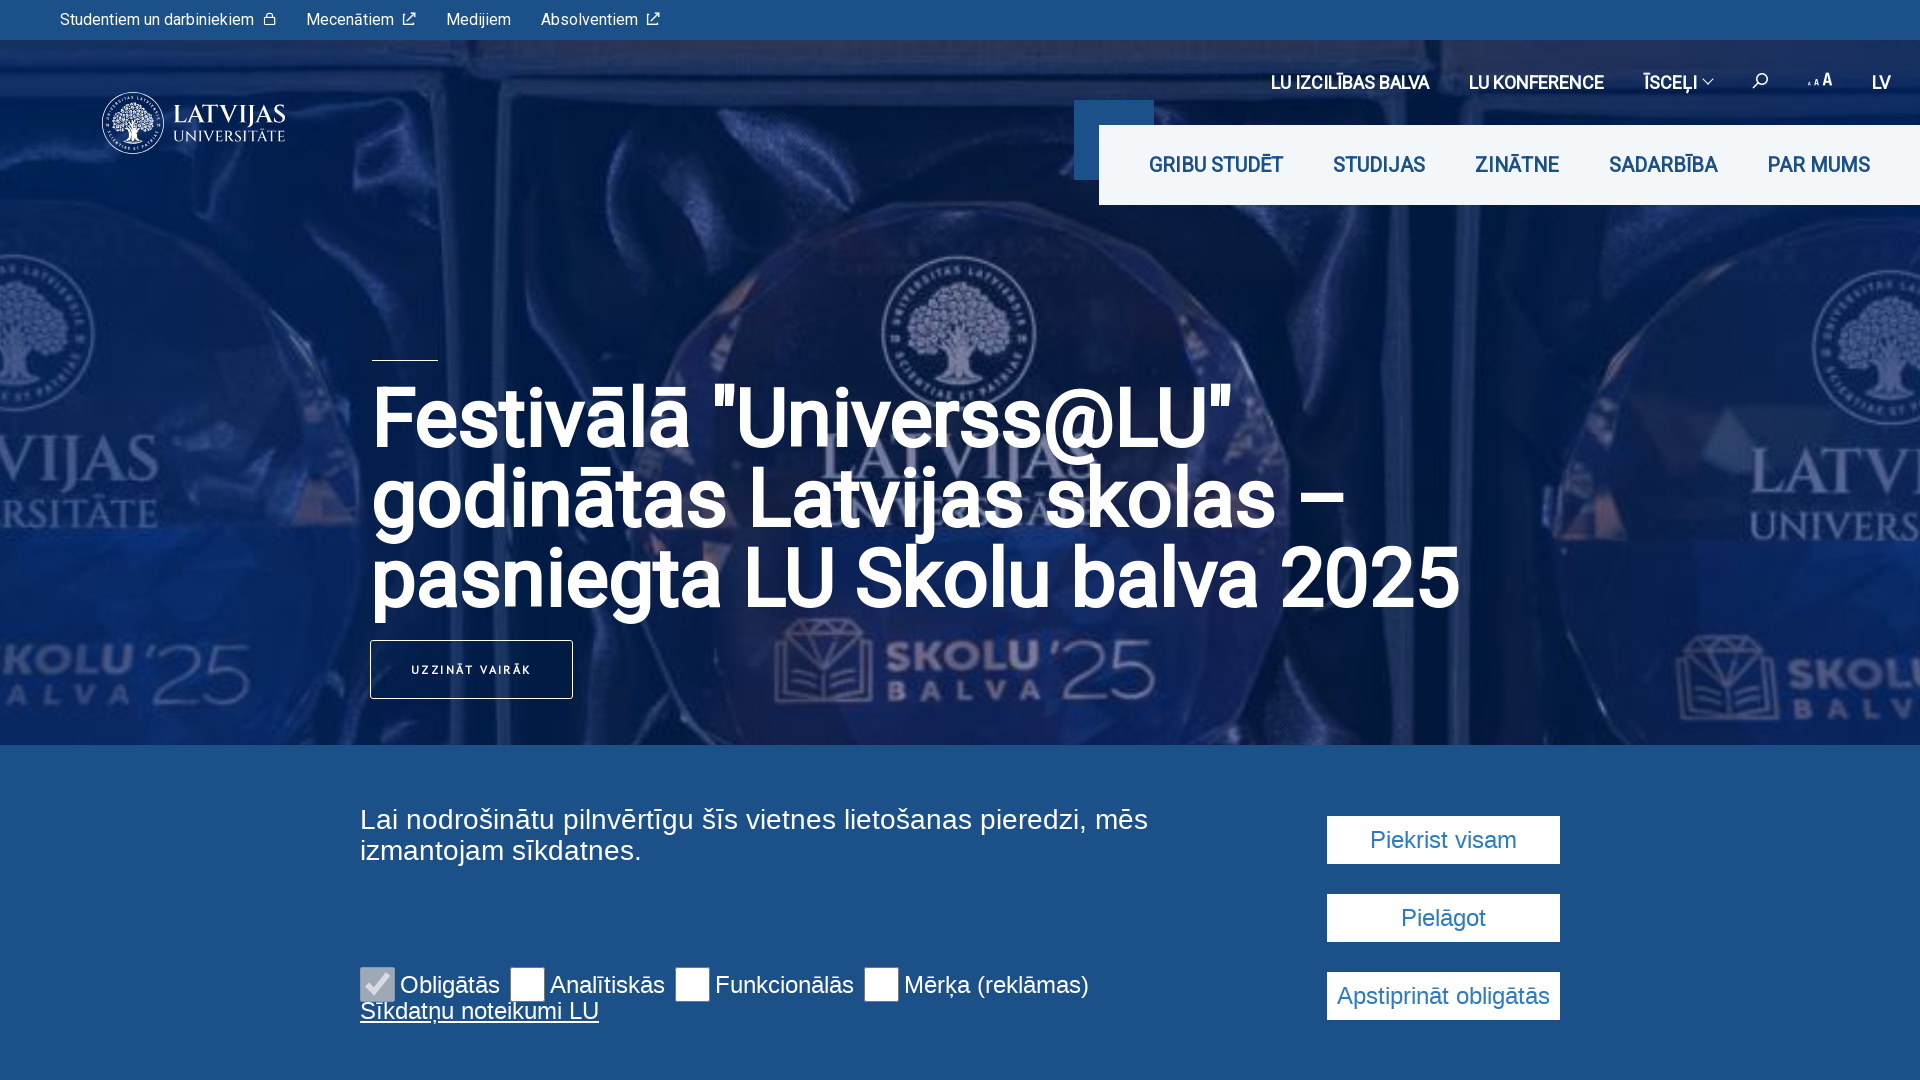

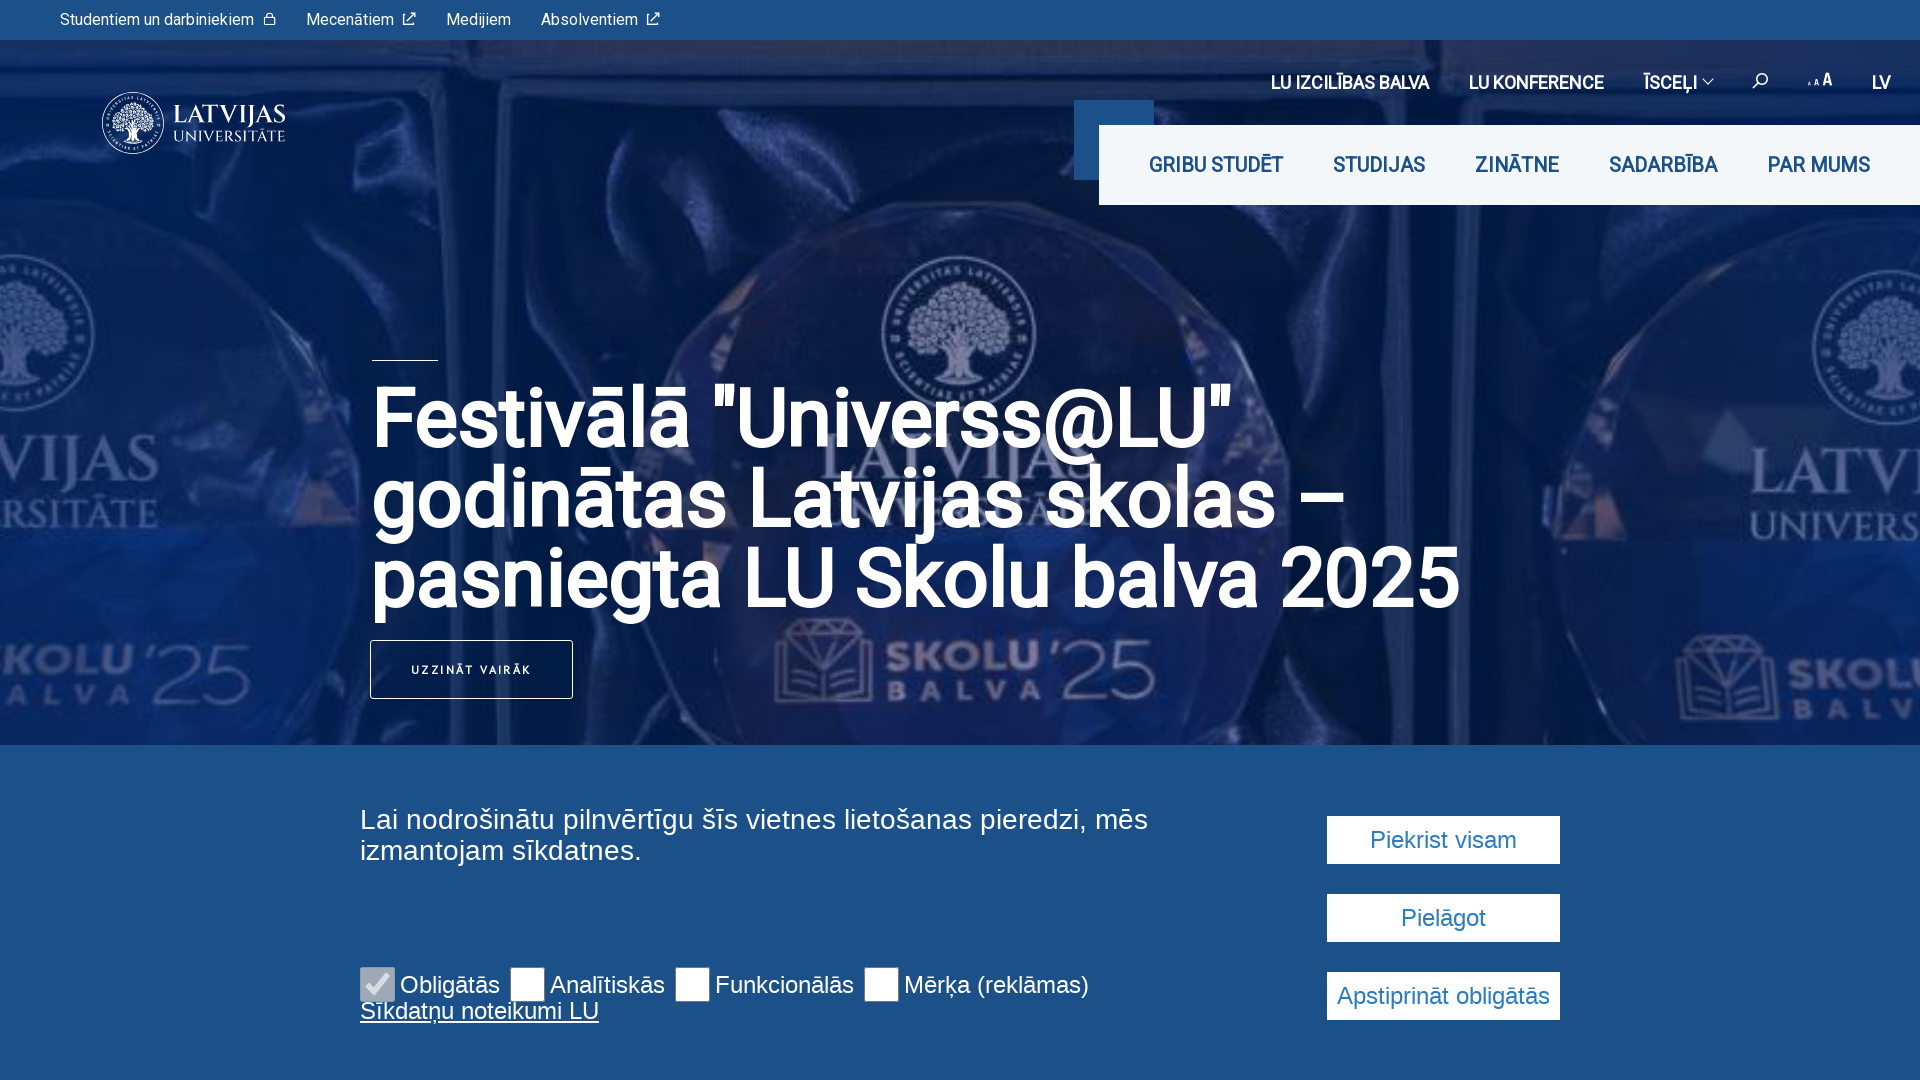